Tests adding a Samsung Galaxy S6 to cart on an e-commerce site, handling the confirmation alert, and navigating back to the main page

Starting URL: https://www.demoblaze.com/index.html

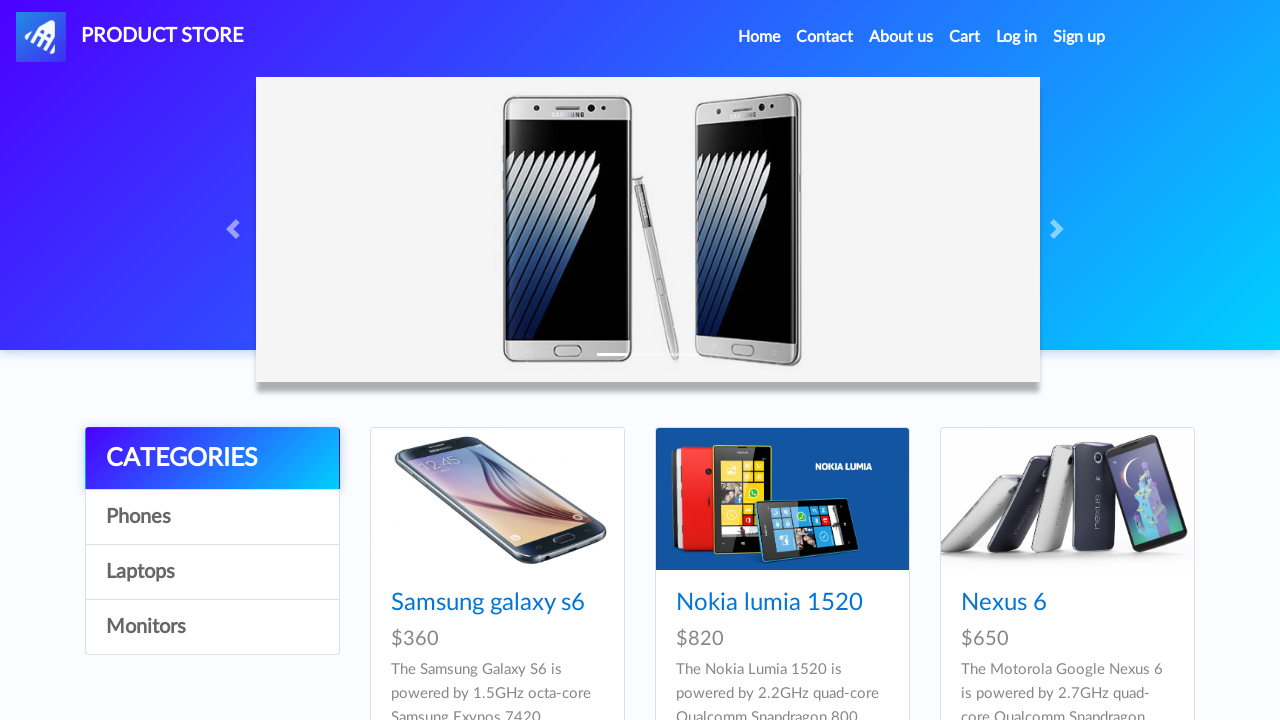

Clicked on Samsung Galaxy S6 product link at (488, 603) on a:has-text('Samsung galaxy s6')
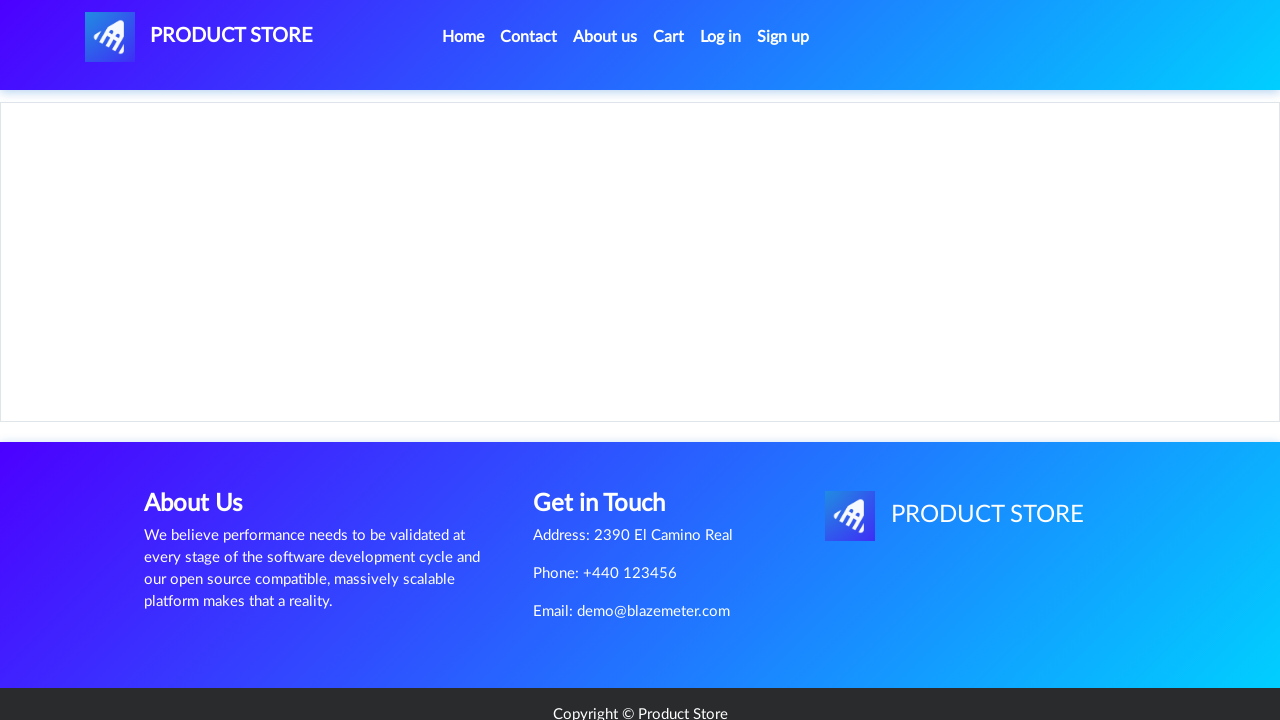

Clicked Add to cart button at (610, 440) on a:has-text('Add to cart')
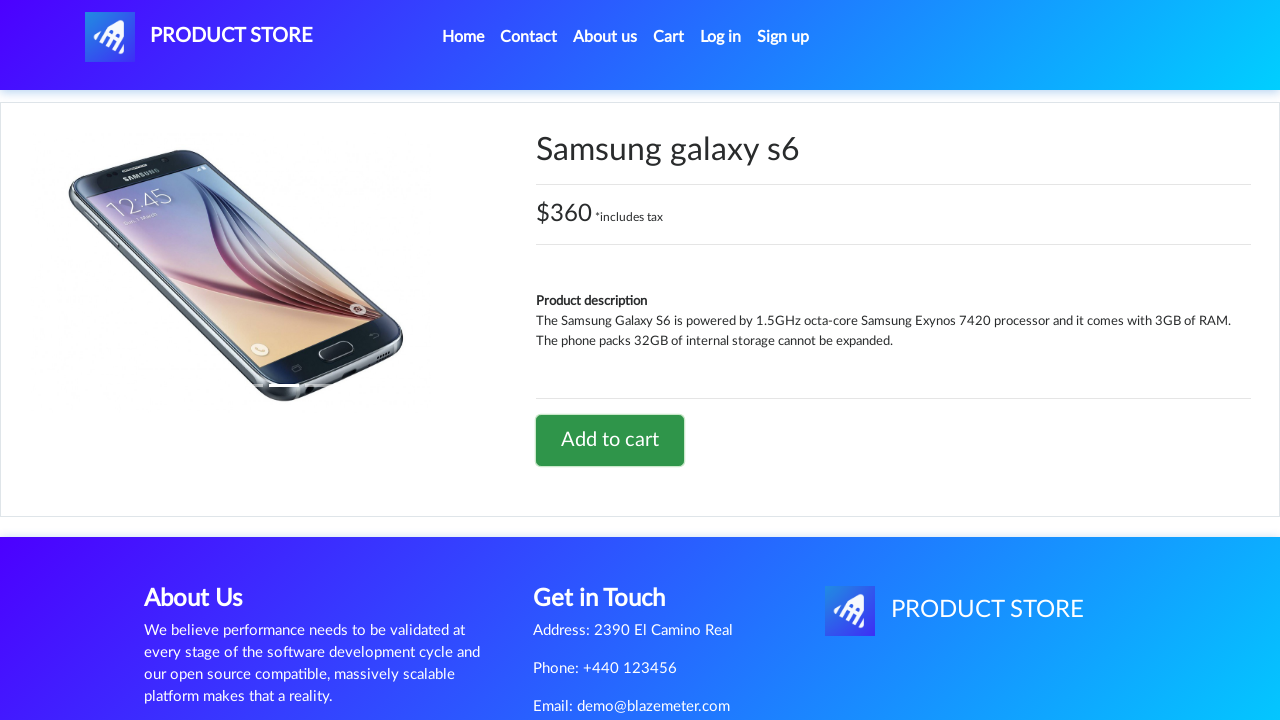

Set up dialog handler to accept confirmation alert
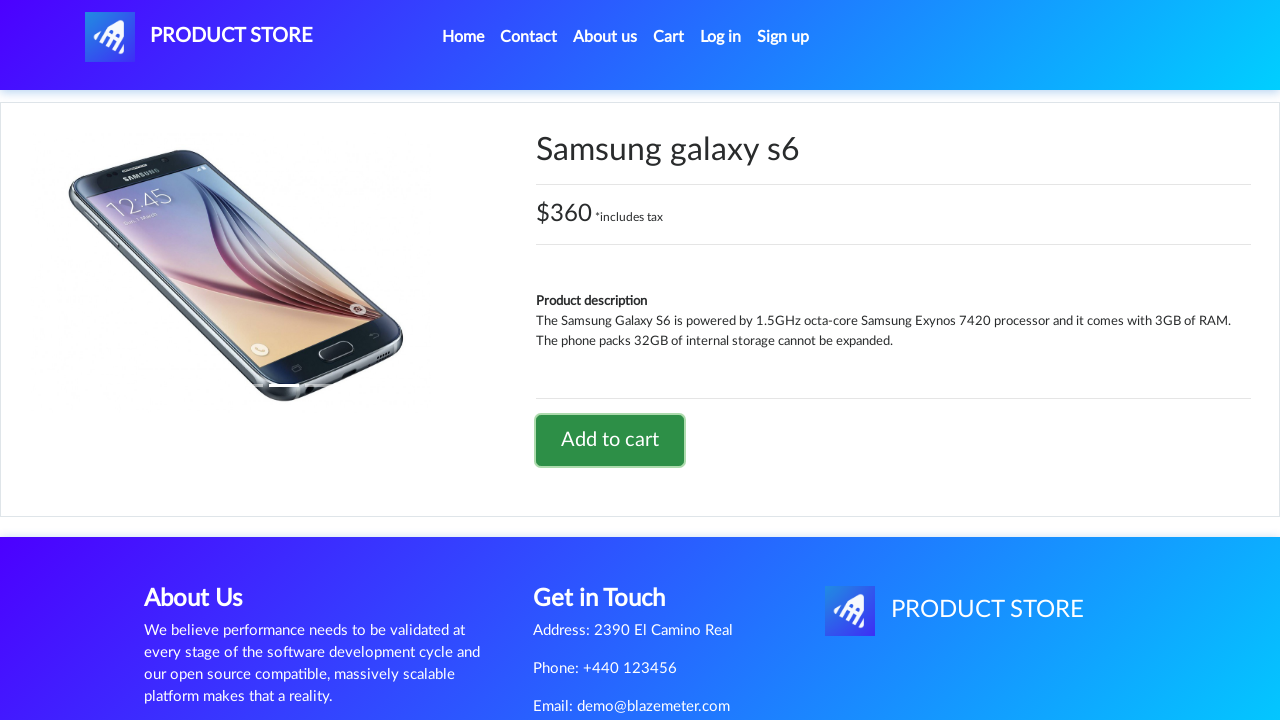

Clicked Product Store link to navigate back to main page at (199, 37) on #nava
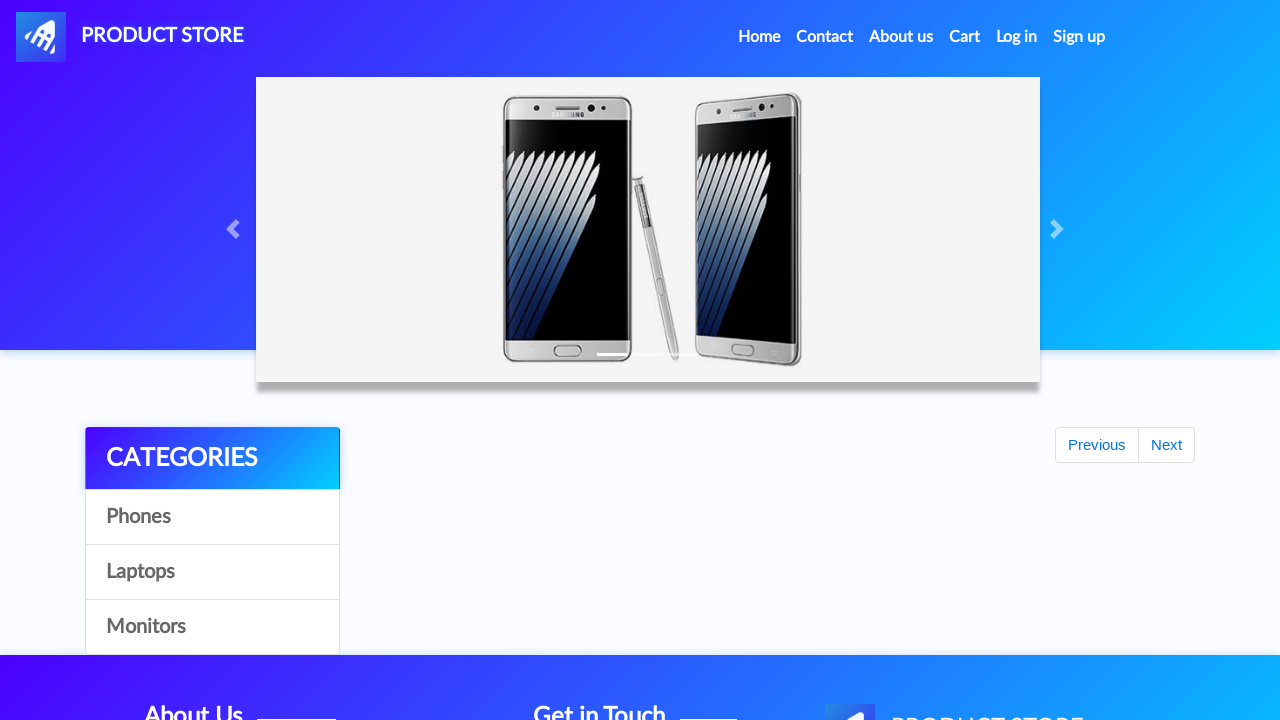

Verified we're back on the main page by checking URL contains 'index'
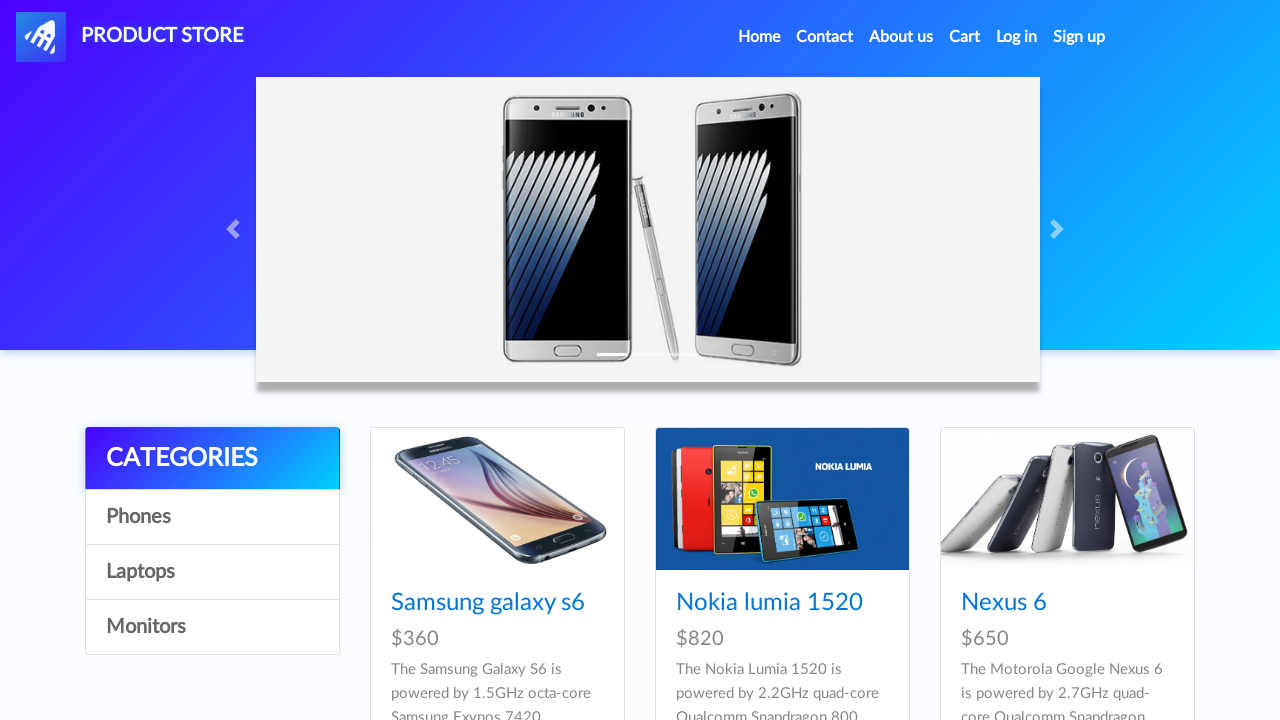

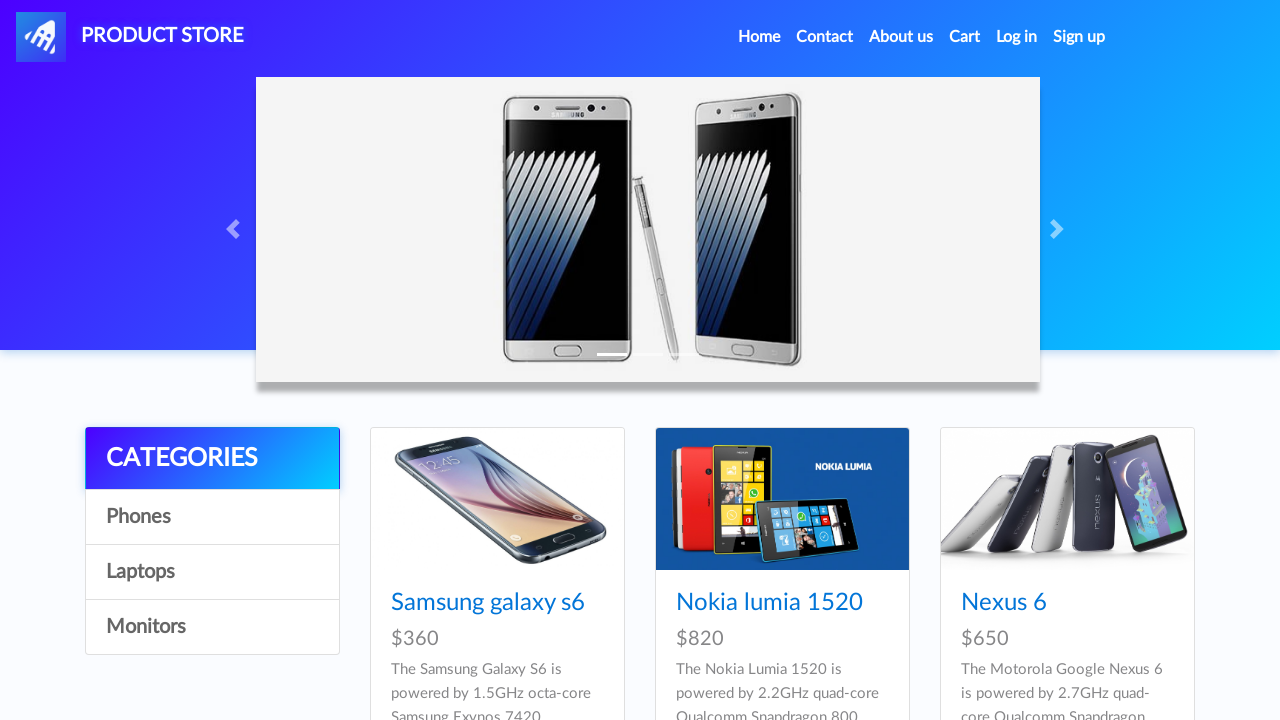